Tests the market cap column sorting functionality on CoinMarketCap by clicking the market cap header to sort in descending order and verifying that the sorting works correctly.

Starting URL: https://coinmarketcap.com

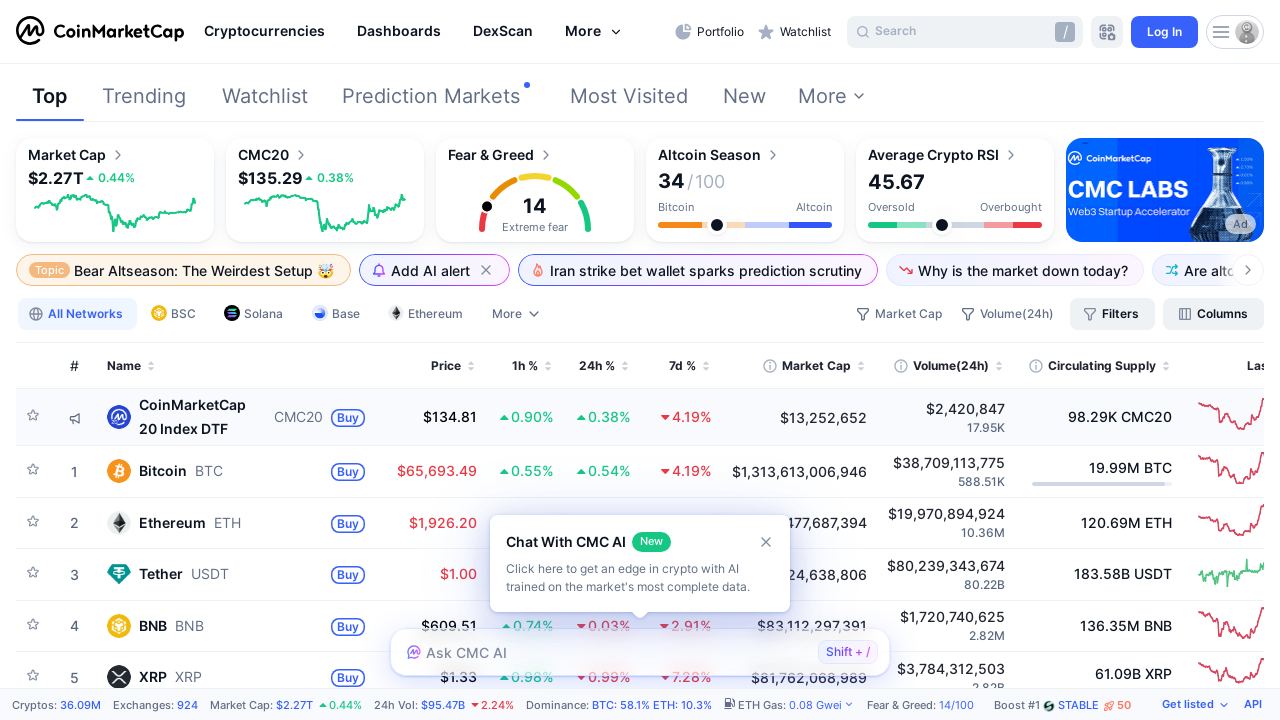

Waited for market cap column header to be visible
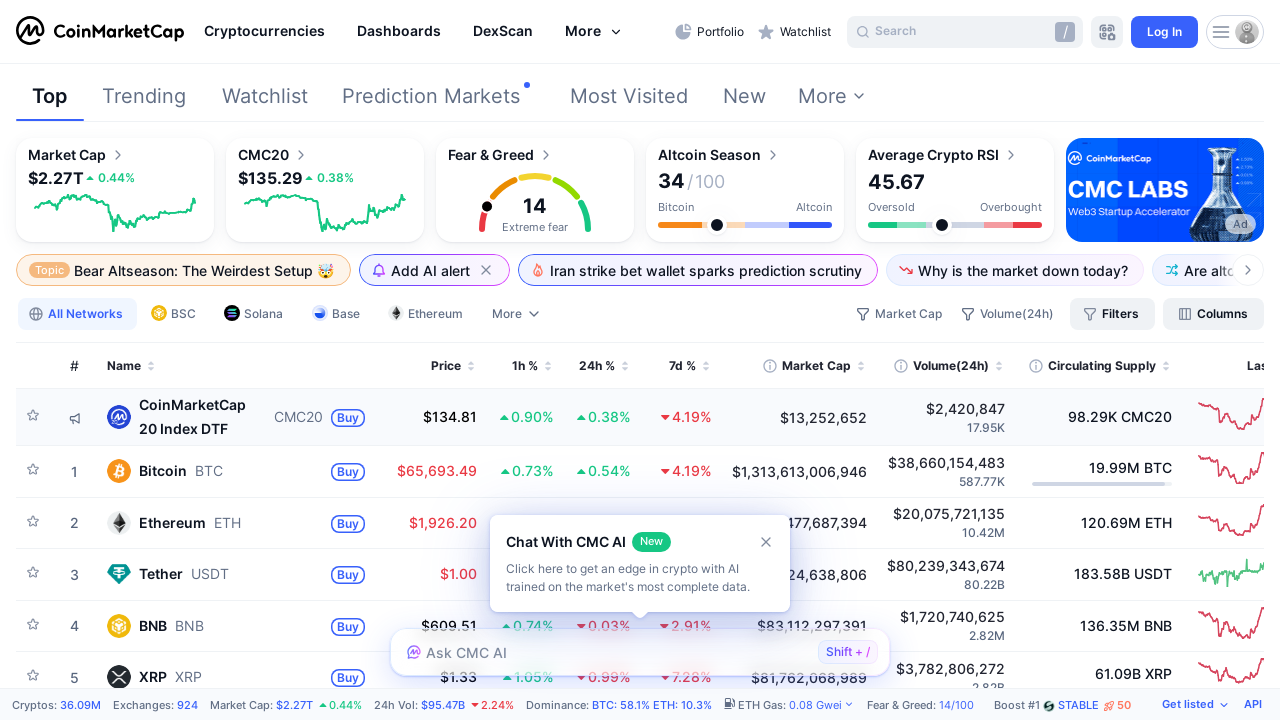

Located market cap column header element
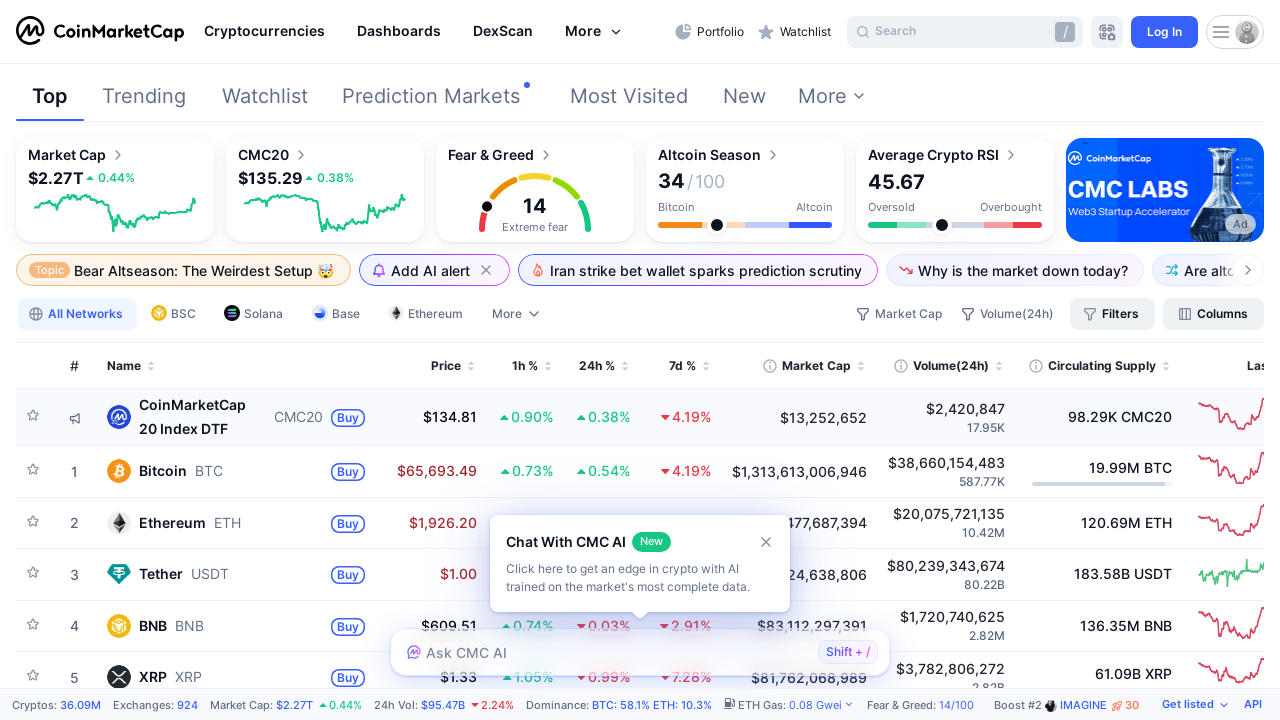

Clicked market cap column header to trigger sorting at (800, 366) on th[id*='marketcap'], th:has-text('Market Cap') >> nth=0
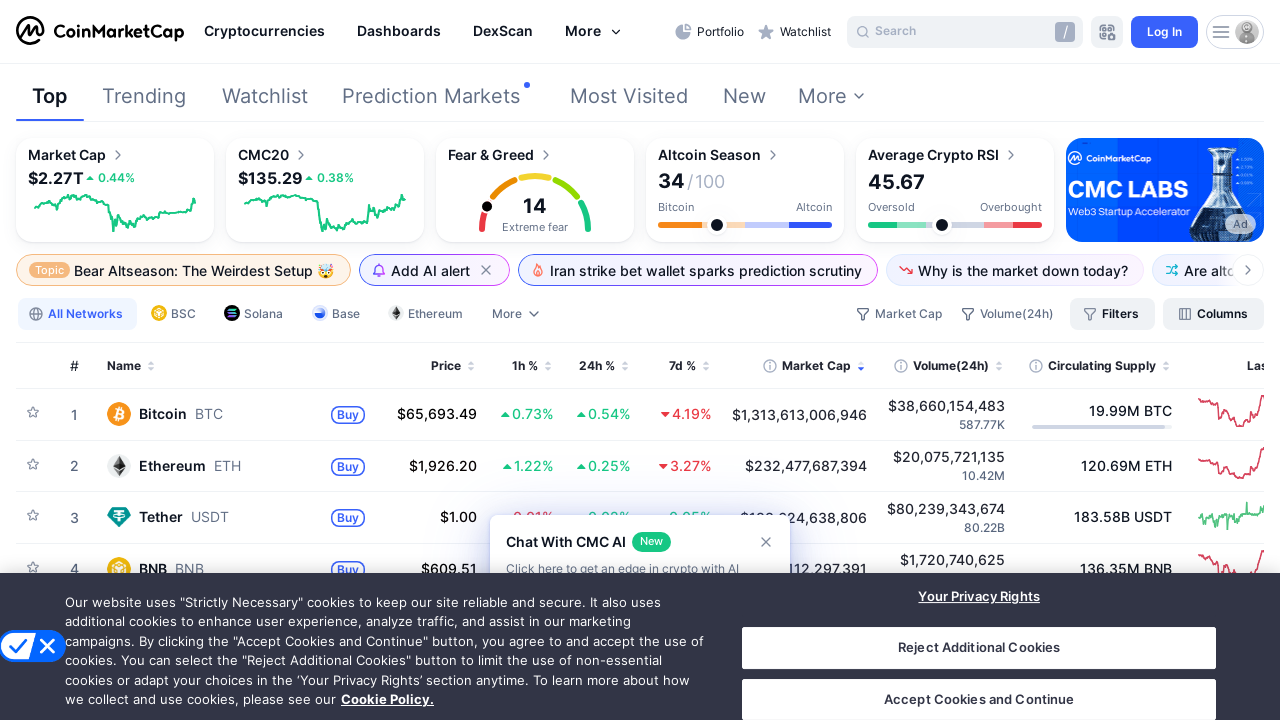

Waited 2 seconds for table to update after sorting
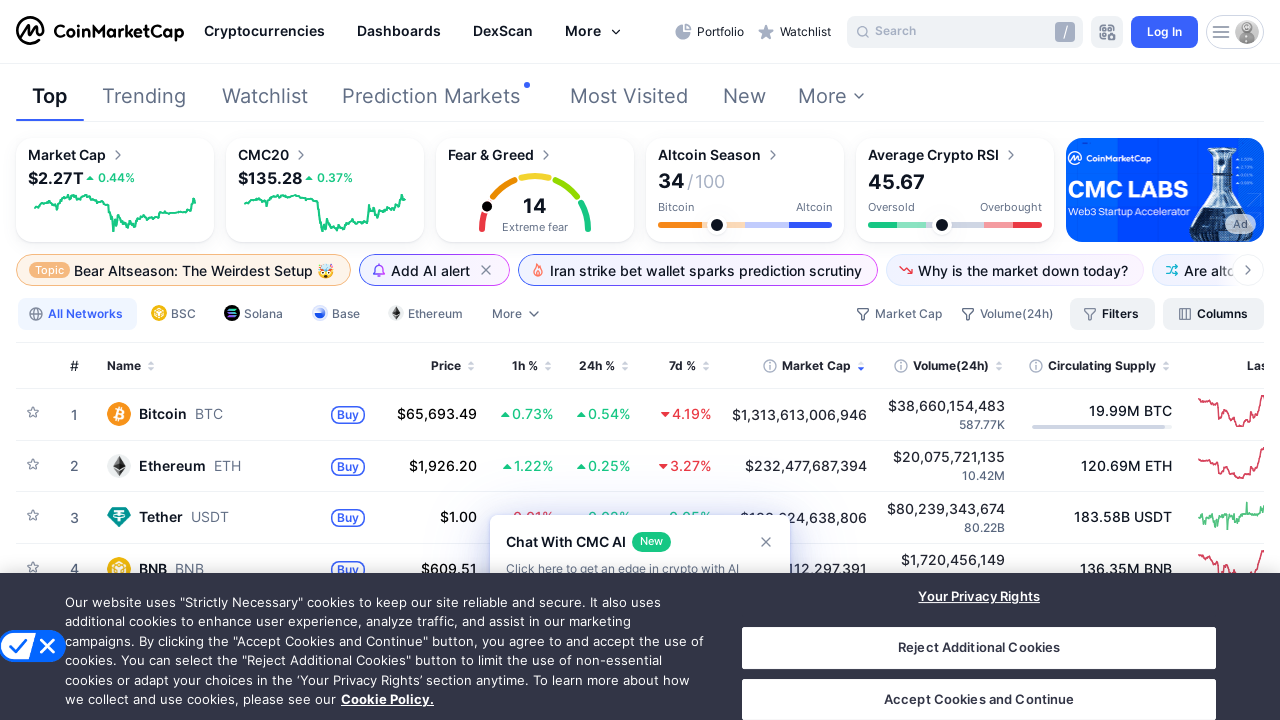

Confirmed table body rows are present
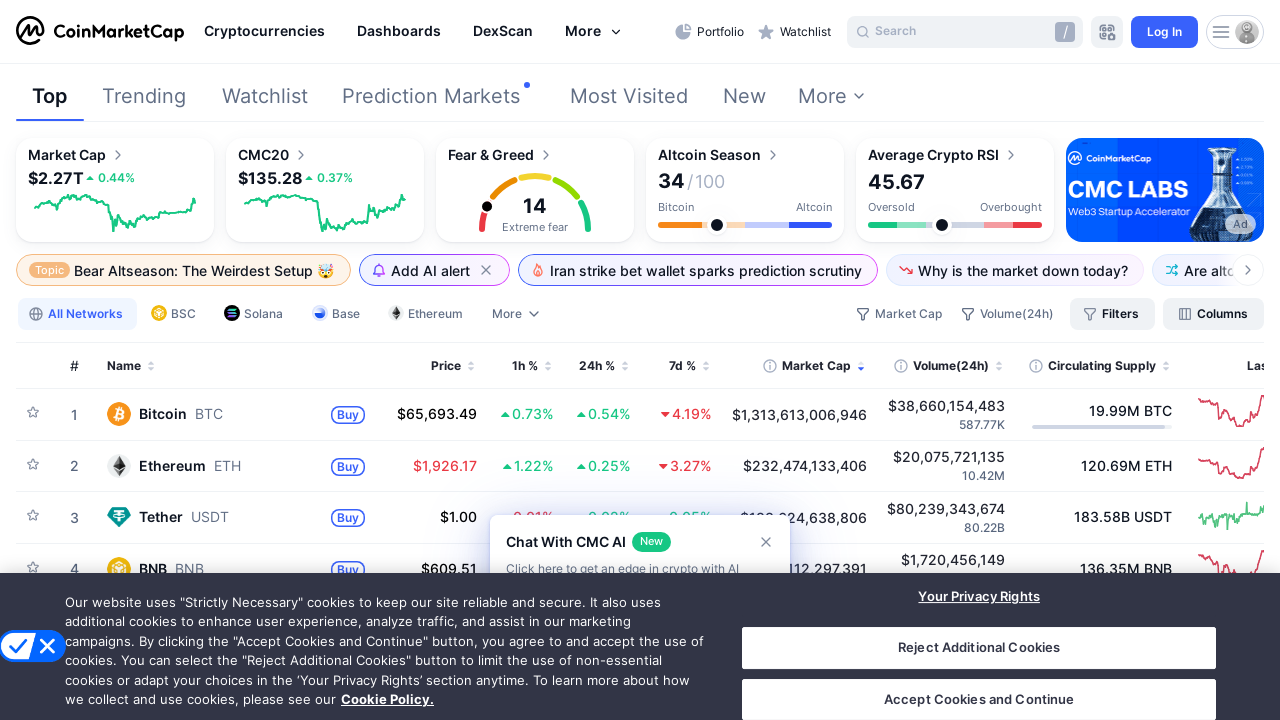

Retrieved all market cap cell elements from table
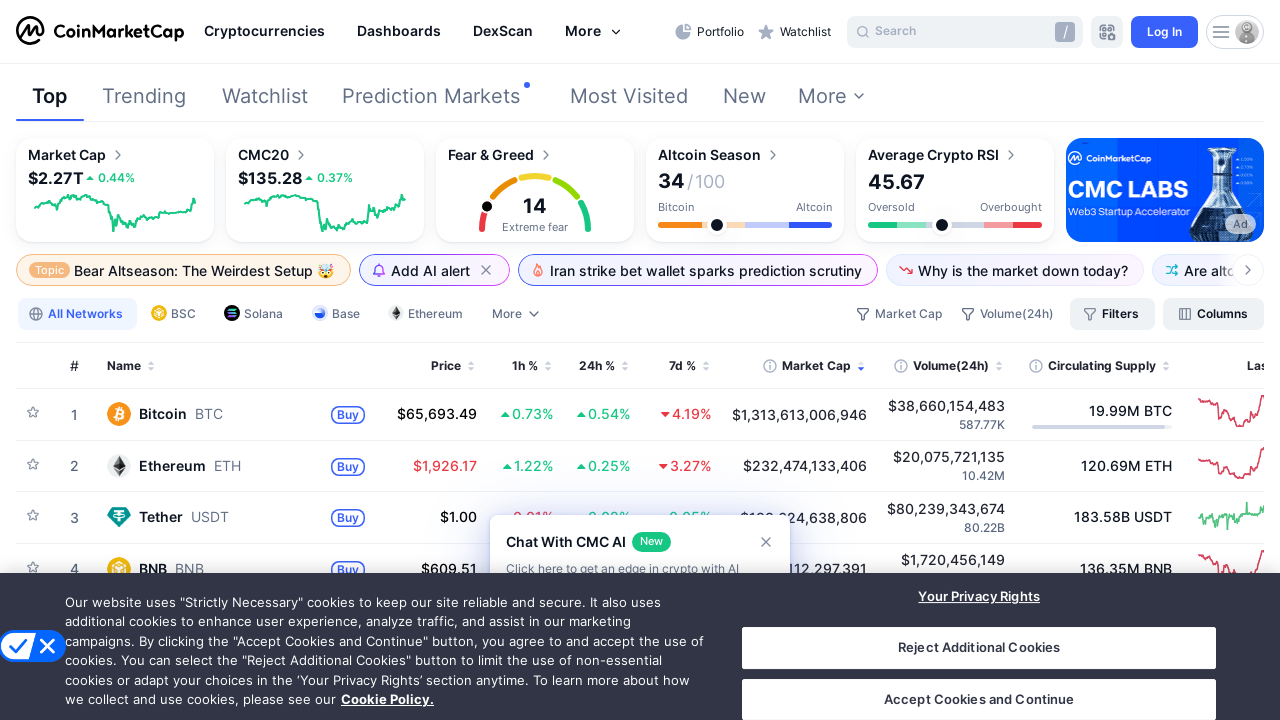

Verified that market cap data is present in the sorted table
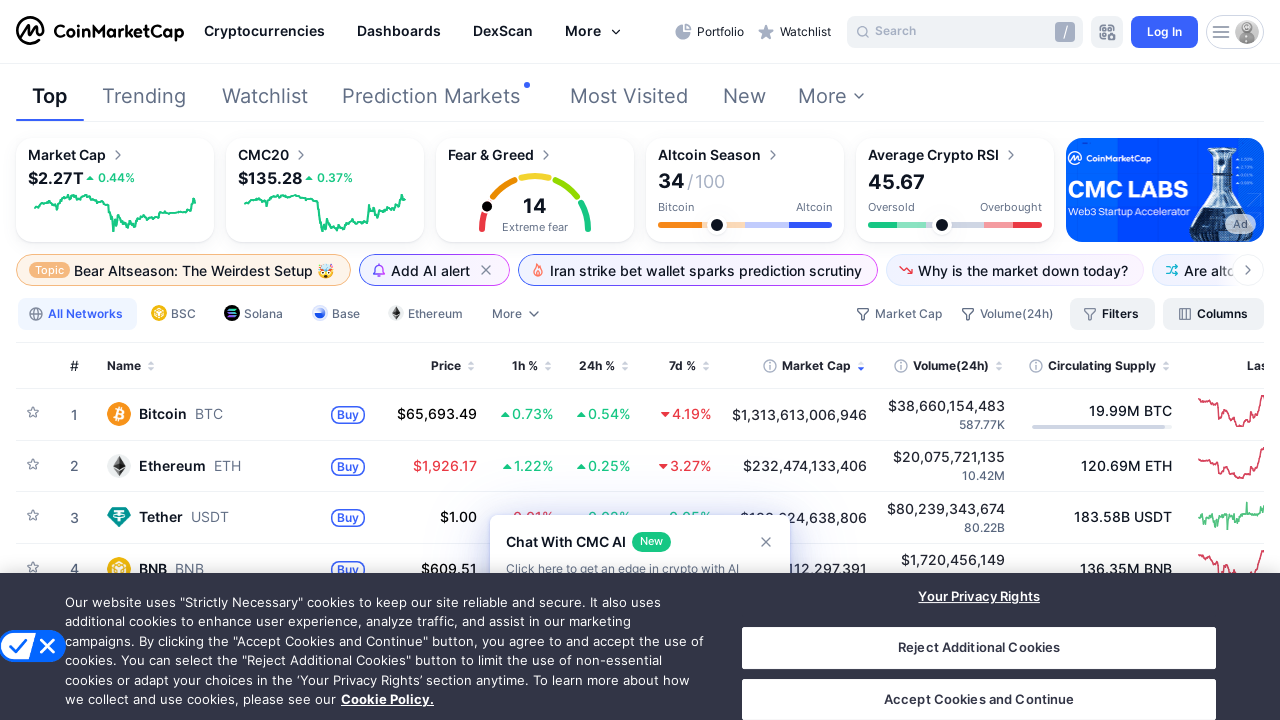

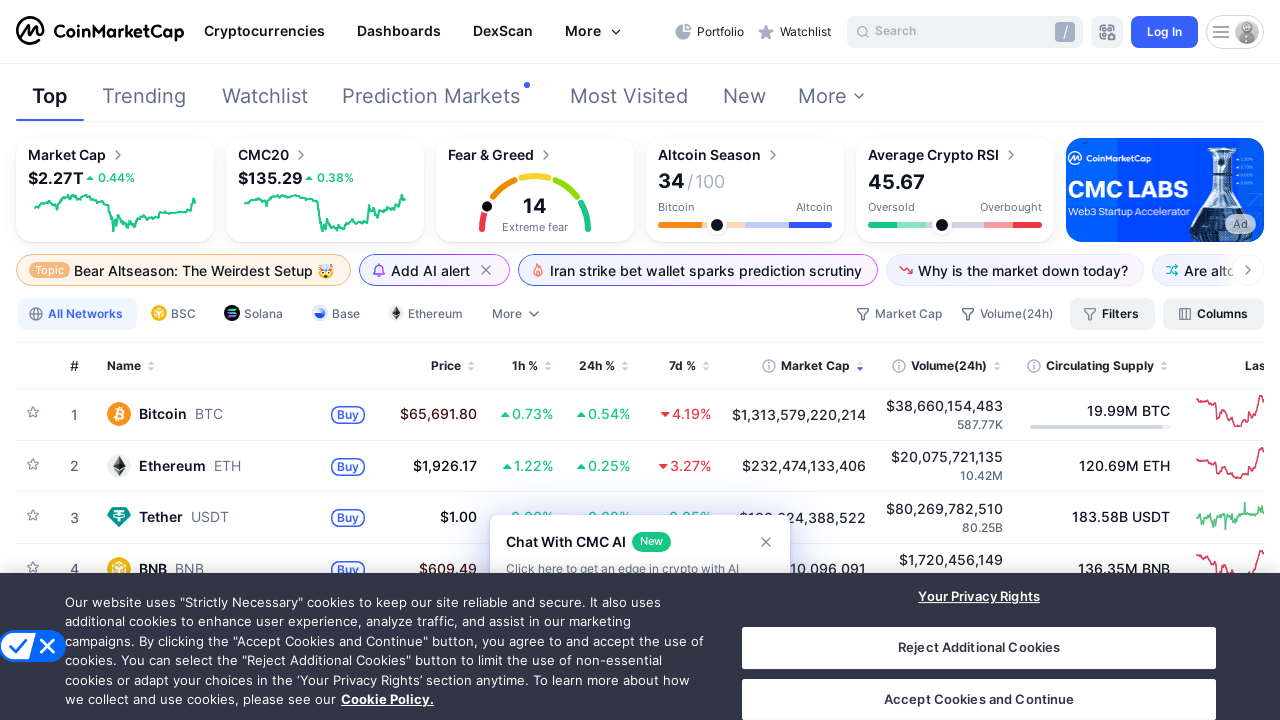